Tests the Proxyium web proxy service by entering a target URL into the proxy input field and submitting the form to access the proxied content.

Starting URL: https://proxyium.com/

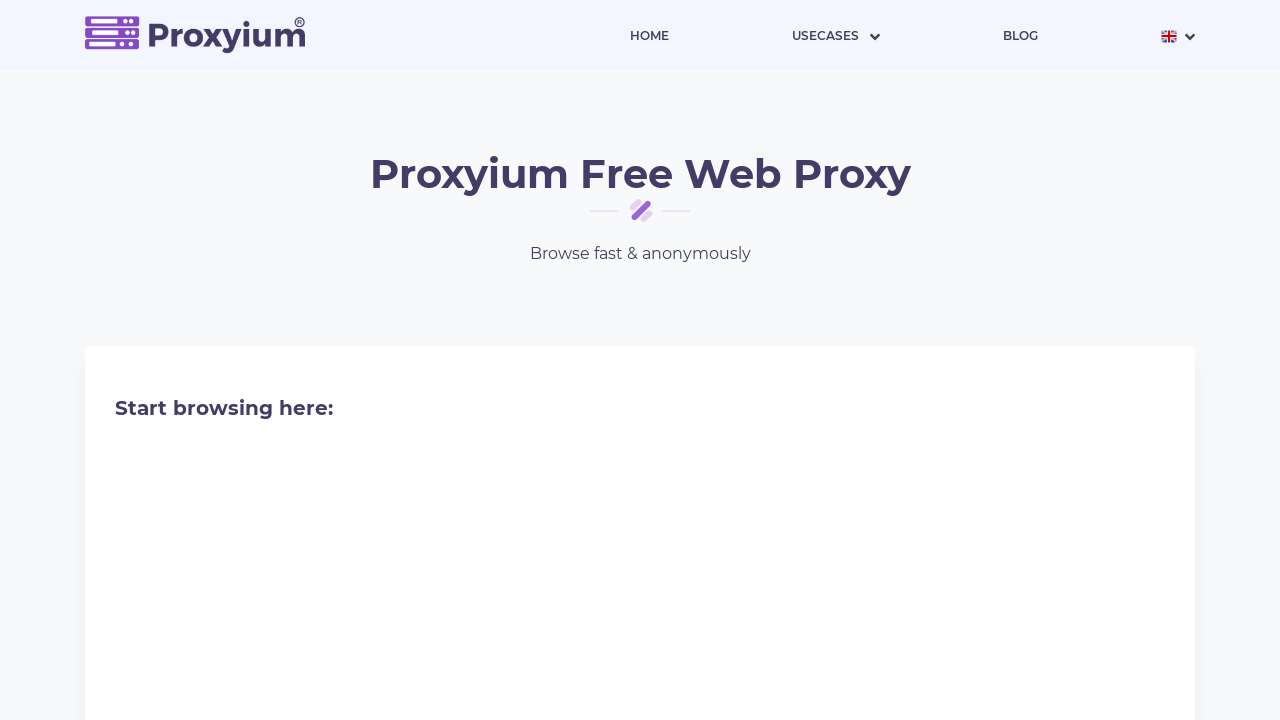

Filled proxy URL input field with target URL 'https://vavoo.to/' on //input[@type="text" or contains(@class, "url") or @name="url"]
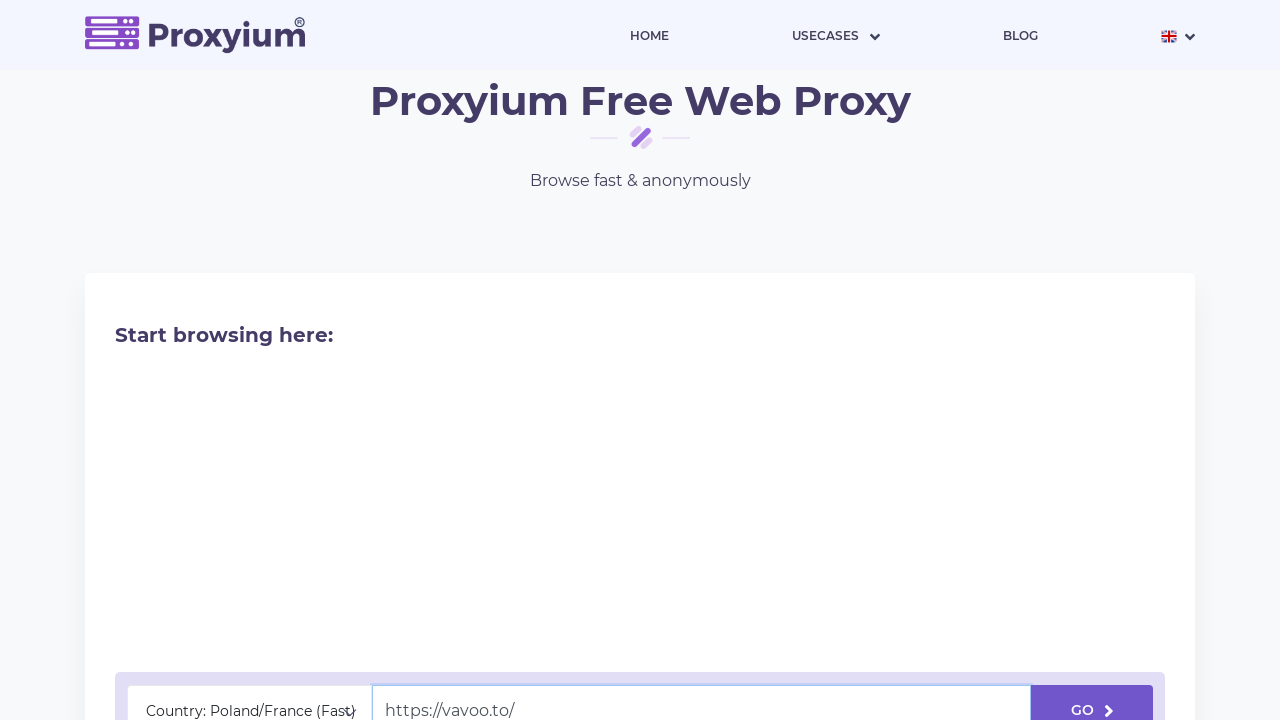

Clicked submit button to initiate proxy request at (1092, 695) on xpath=/html/body/main/div/div/div[2]/div/div[2]/form/div[2]/button
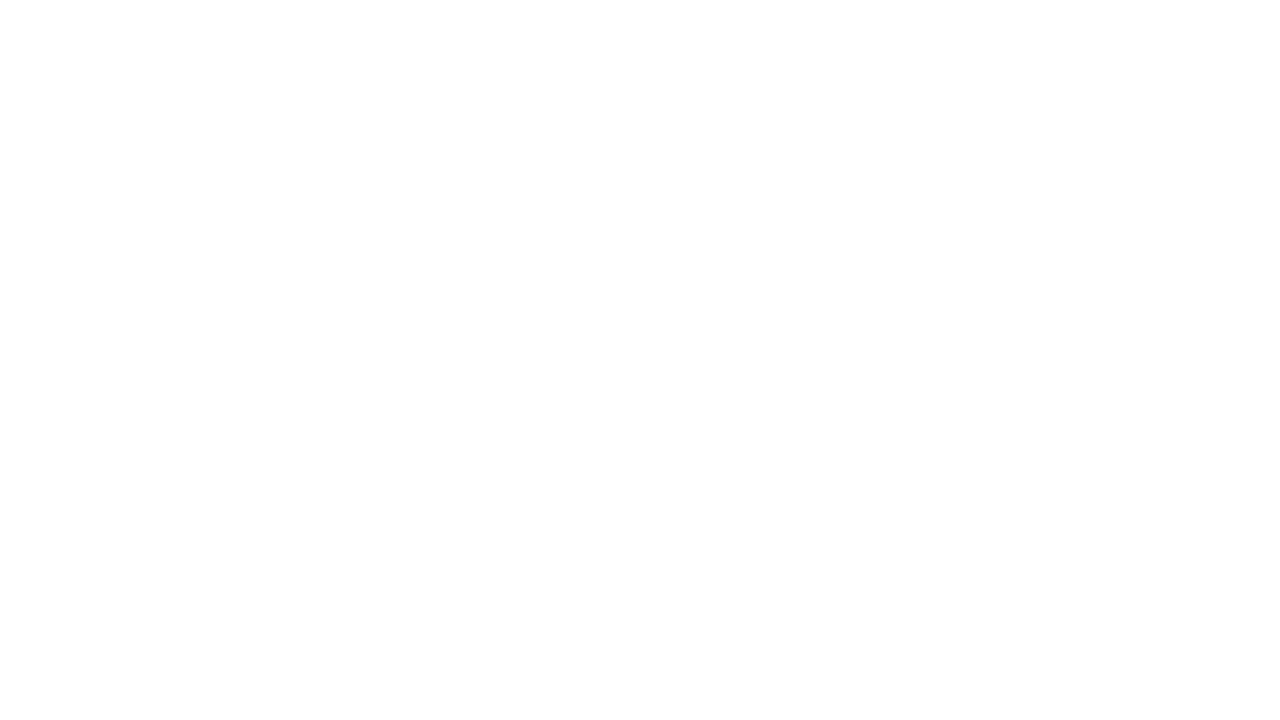

Proxied page loaded successfully
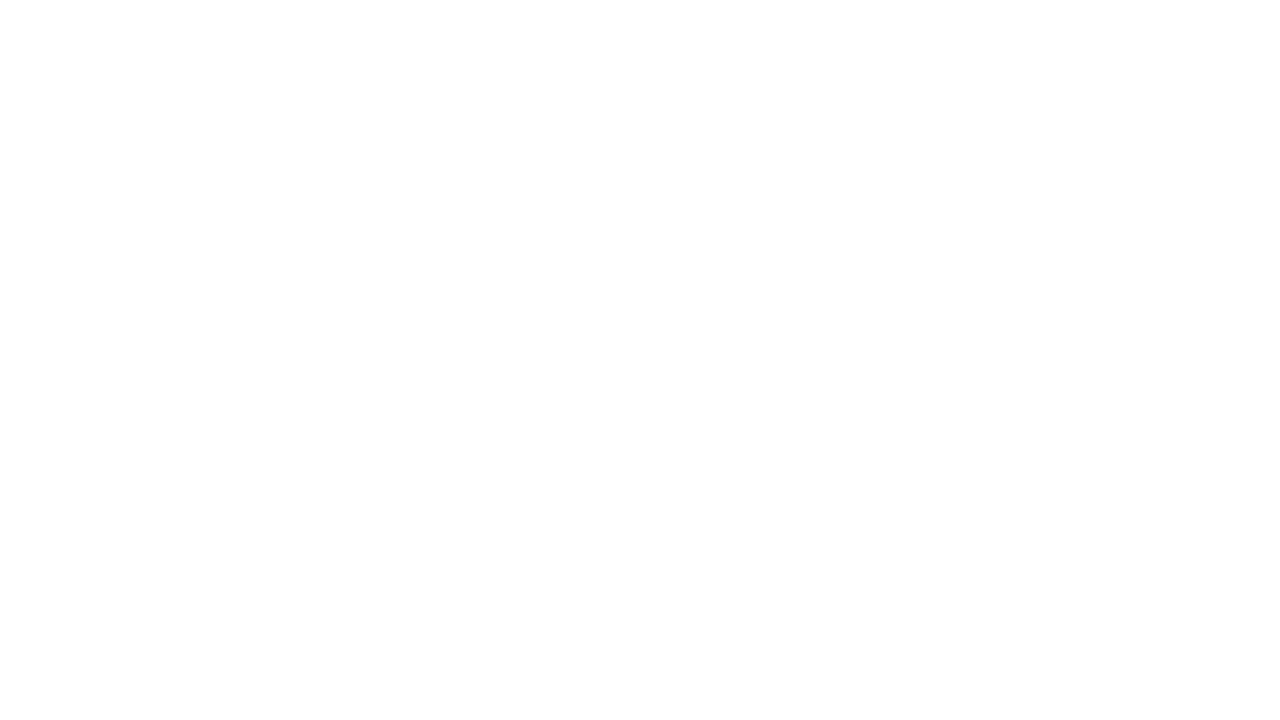

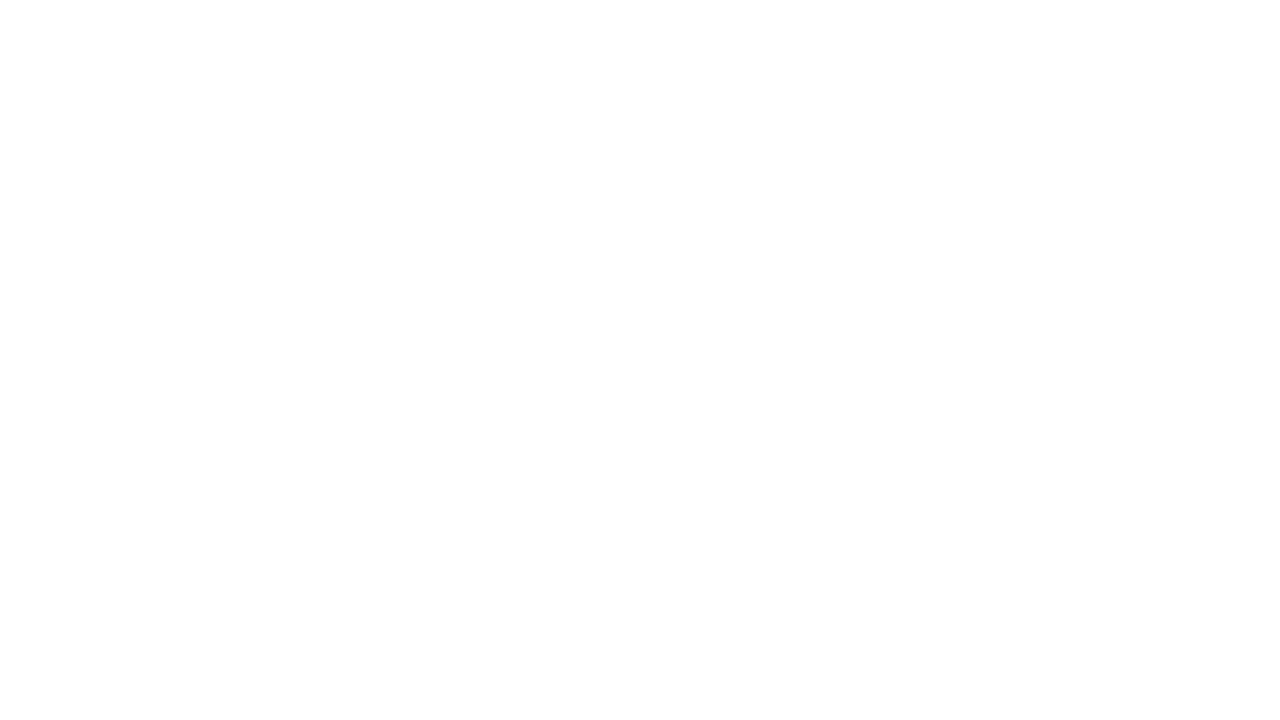